Tests the checkboxes page by ensuring both checkboxes are selected

Starting URL: https://the-internet.herokuapp.com/

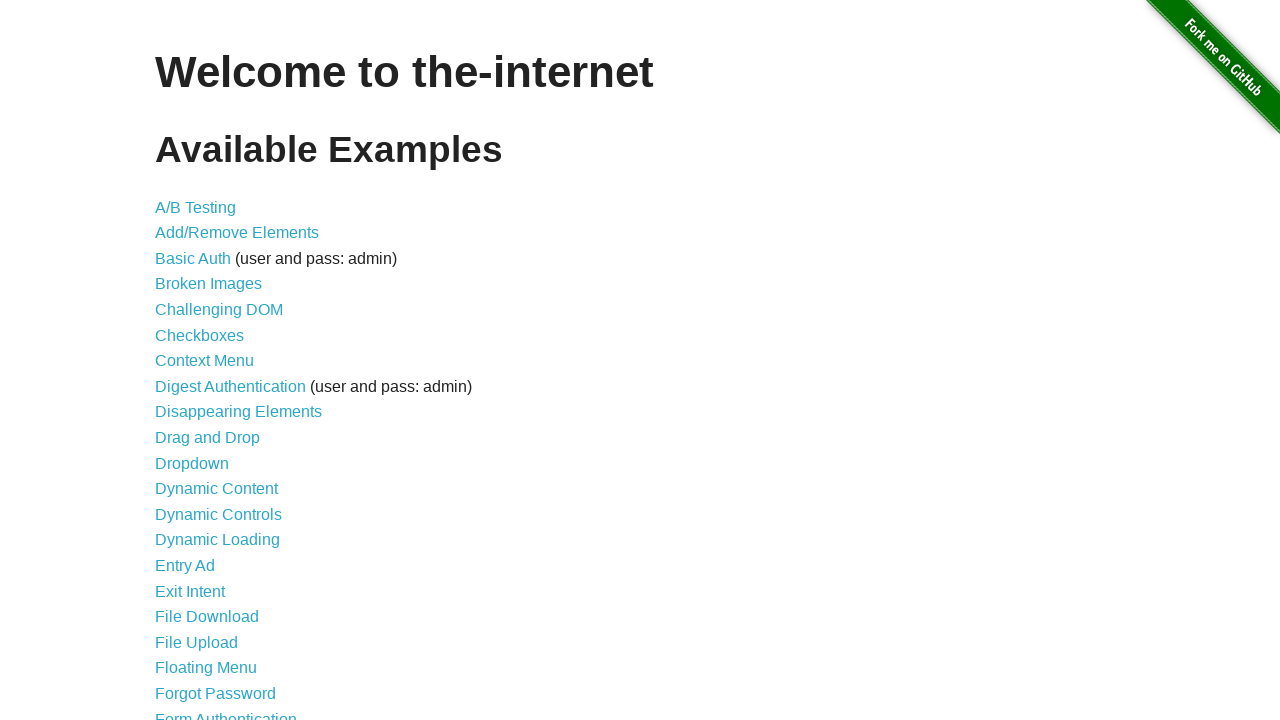

Clicked on Checkboxes link to navigate to checkboxes page at (200, 335) on a[href='/checkboxes']
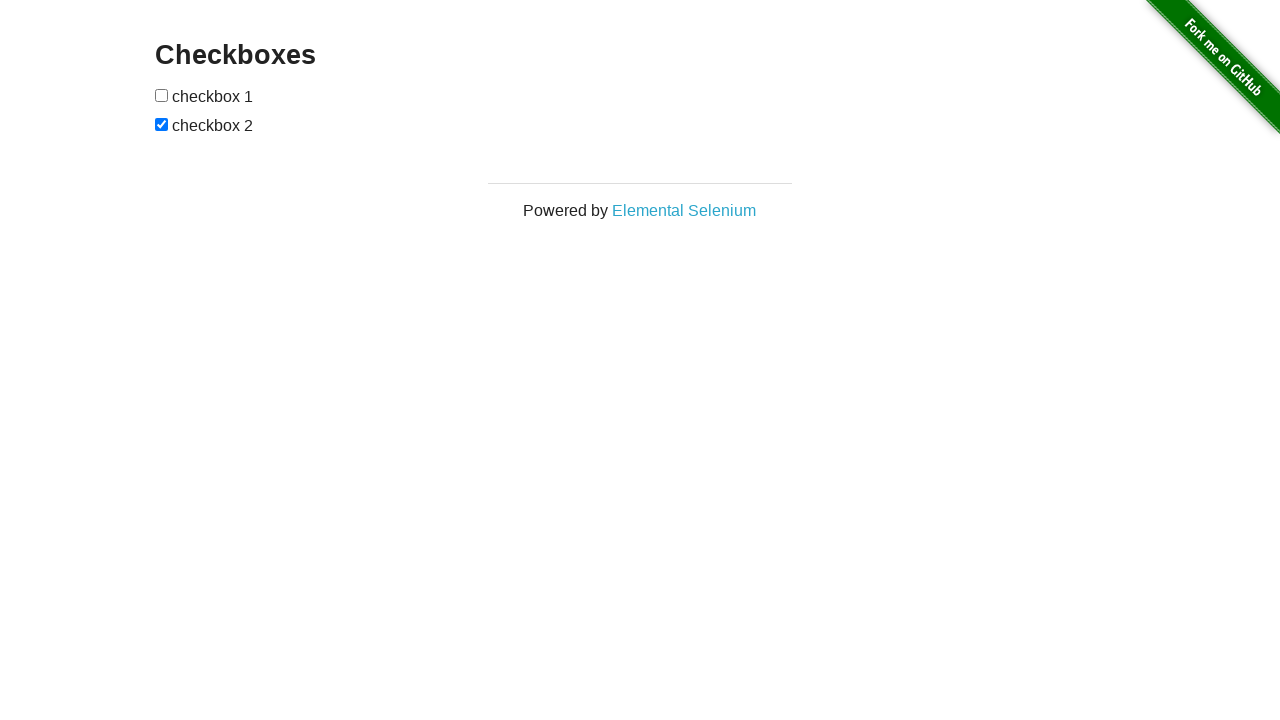

Checkboxes page loaded and elements are visible
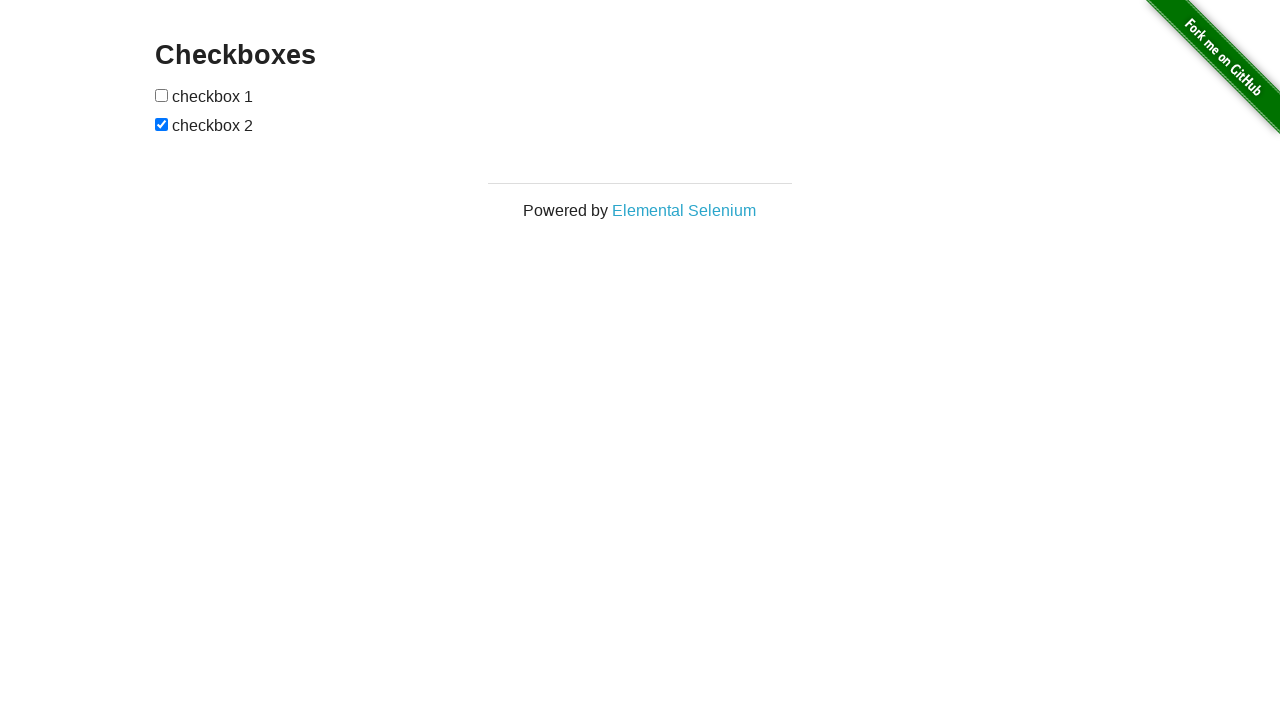

Located both checkbox elements on the page
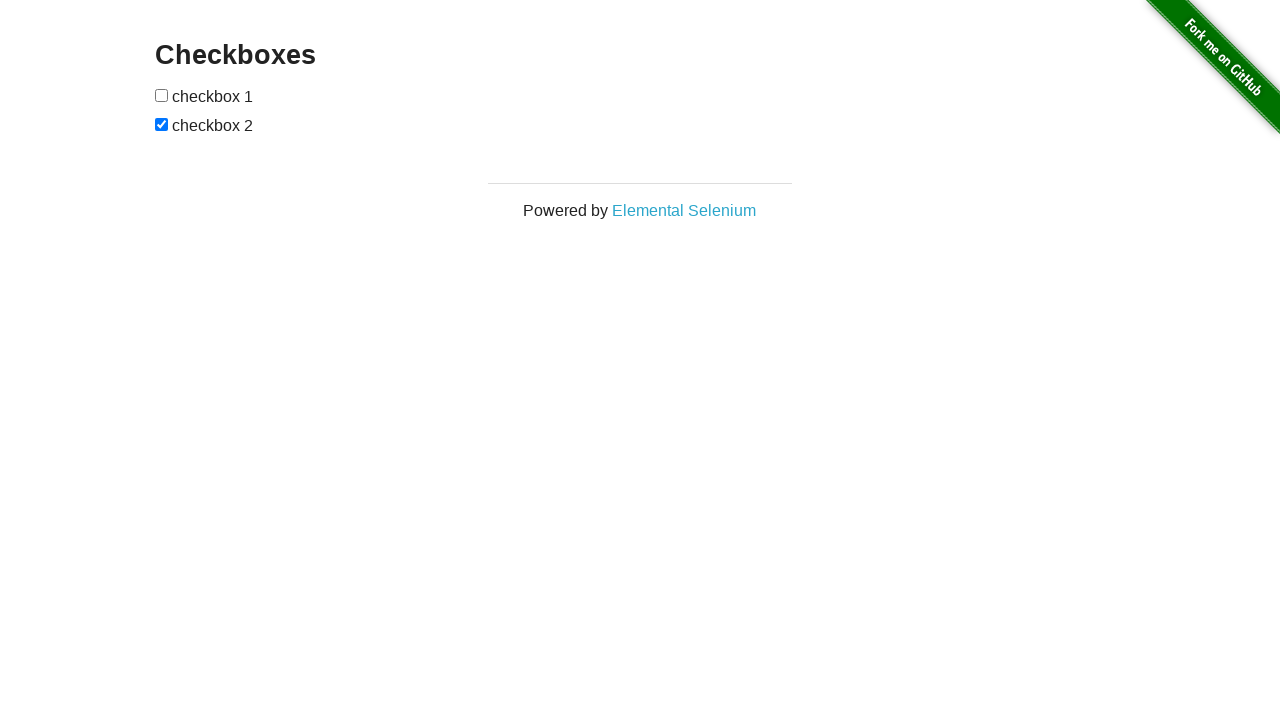

Clicked first checkbox to select it at (162, 95) on #checkboxes input >> nth=0
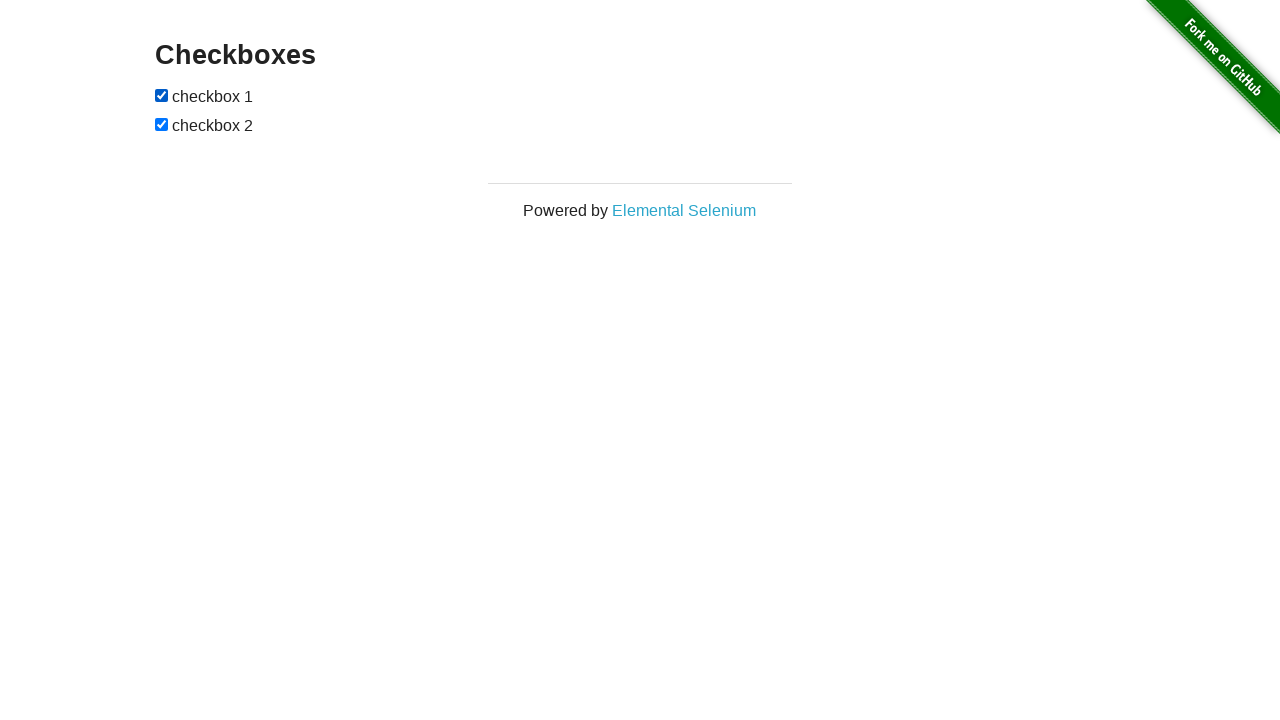

Second checkbox was already checked
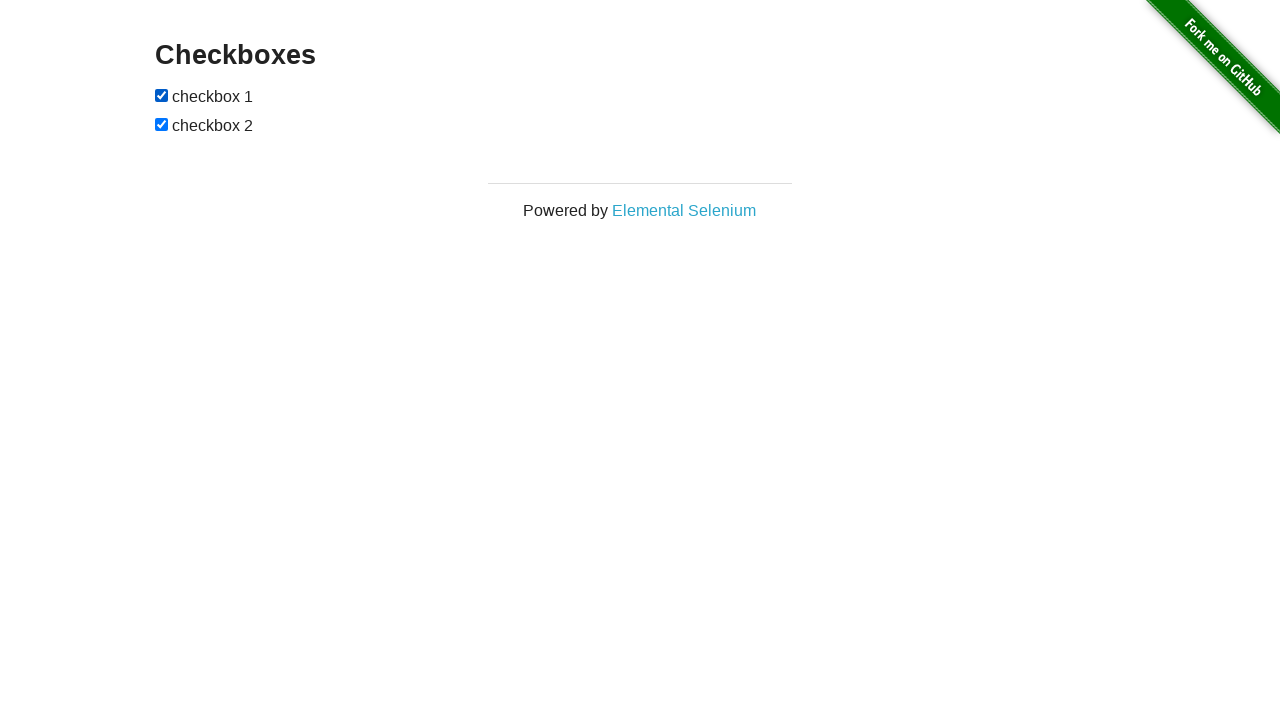

Verified that first checkbox is checked
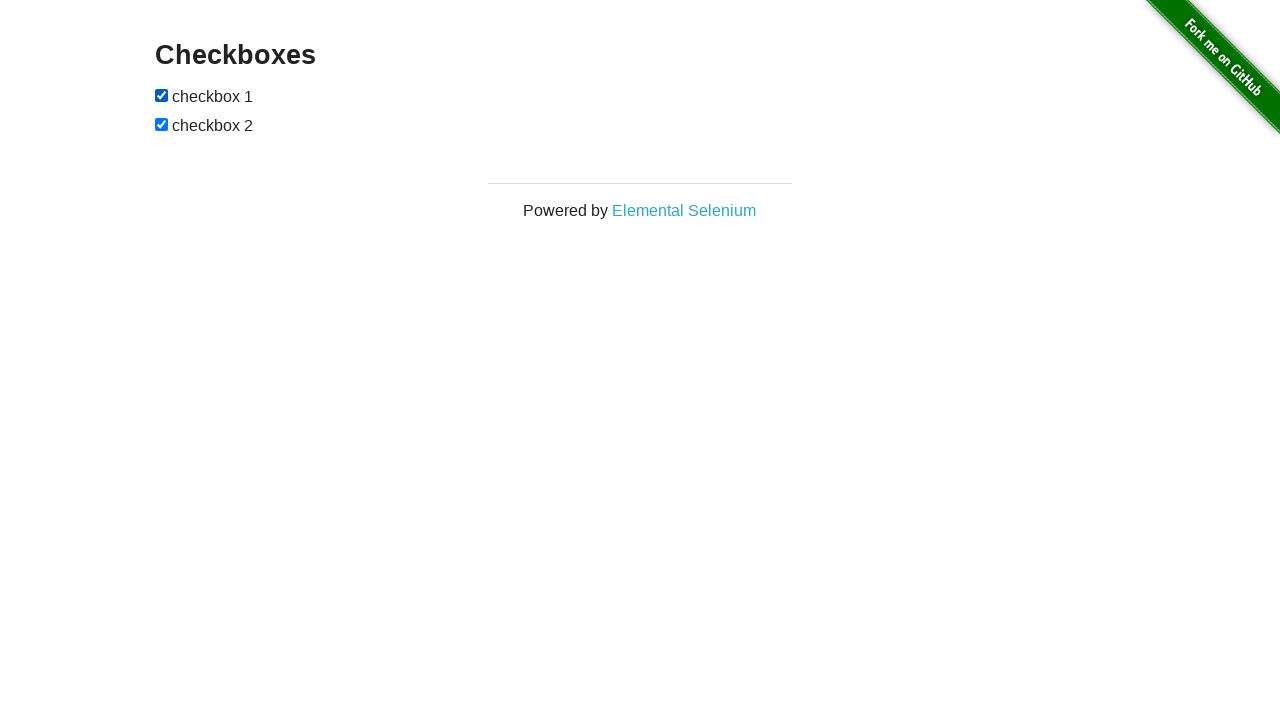

Verified that second checkbox is checked - test passed
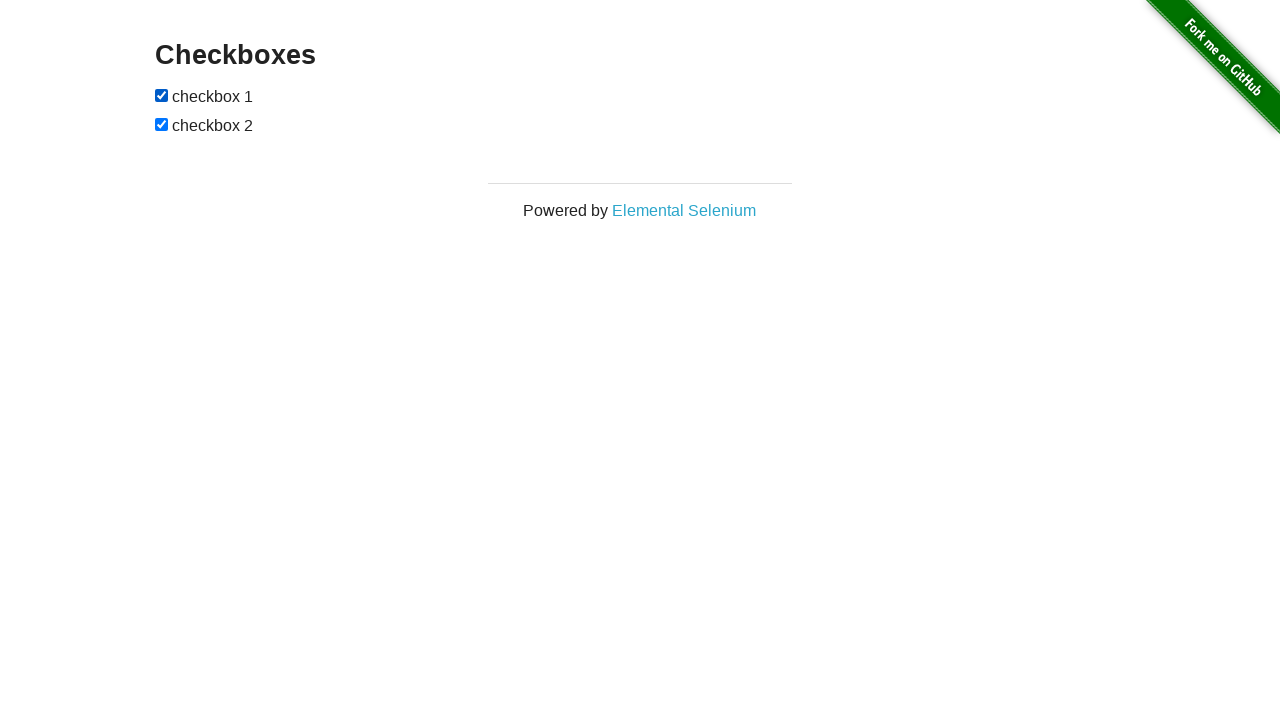

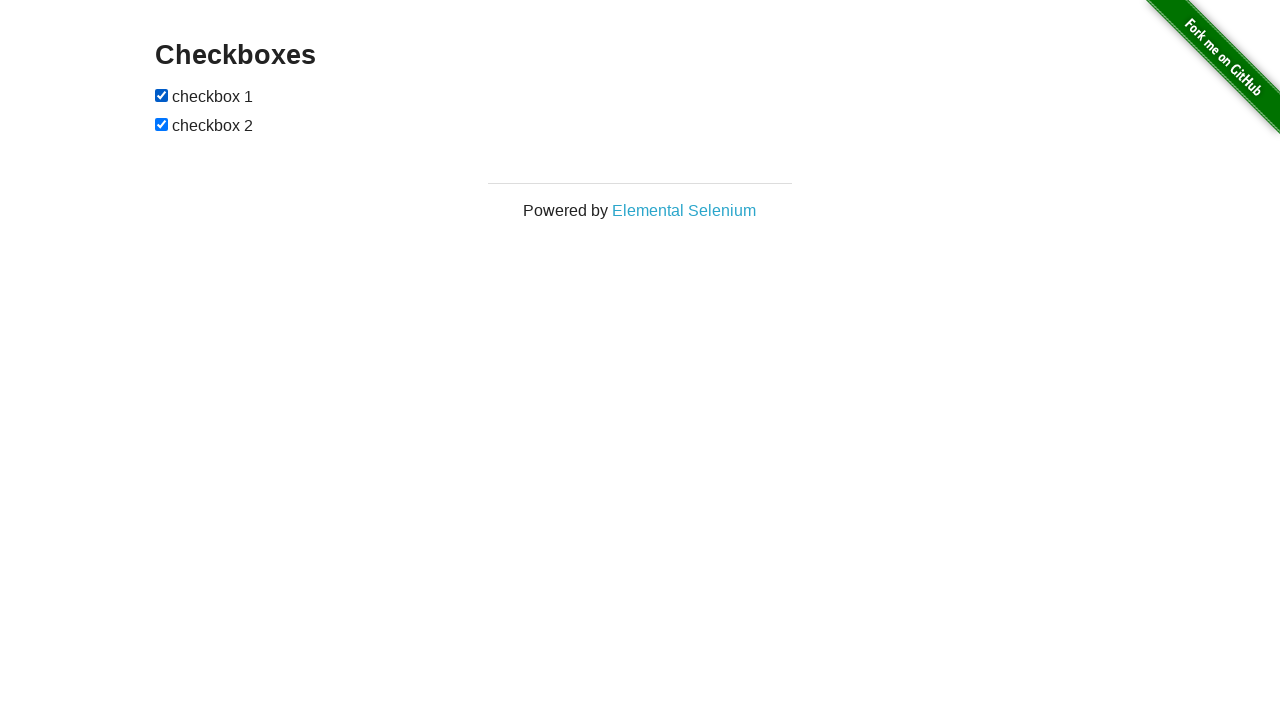